Navigates to the OSA Consulting Tech homepage and verifies the page loads

Starting URL: https://www.osaconsultingtech.com

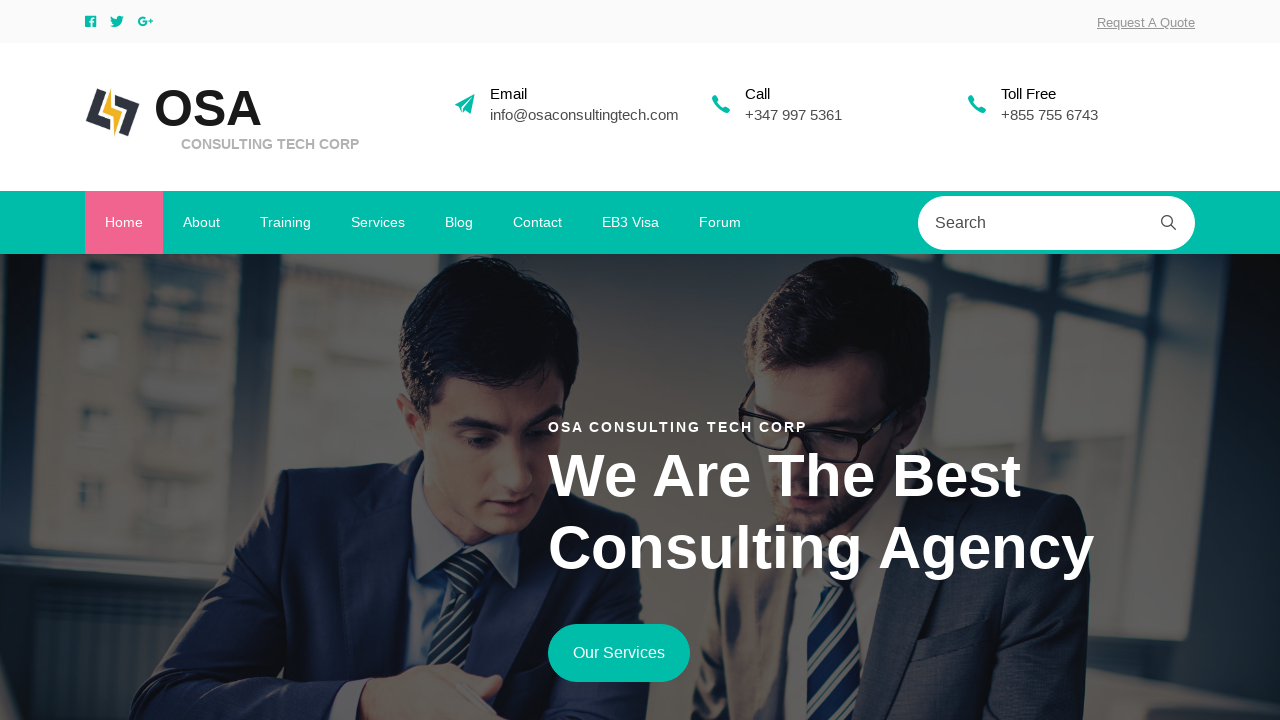

Waited for page DOM to fully load
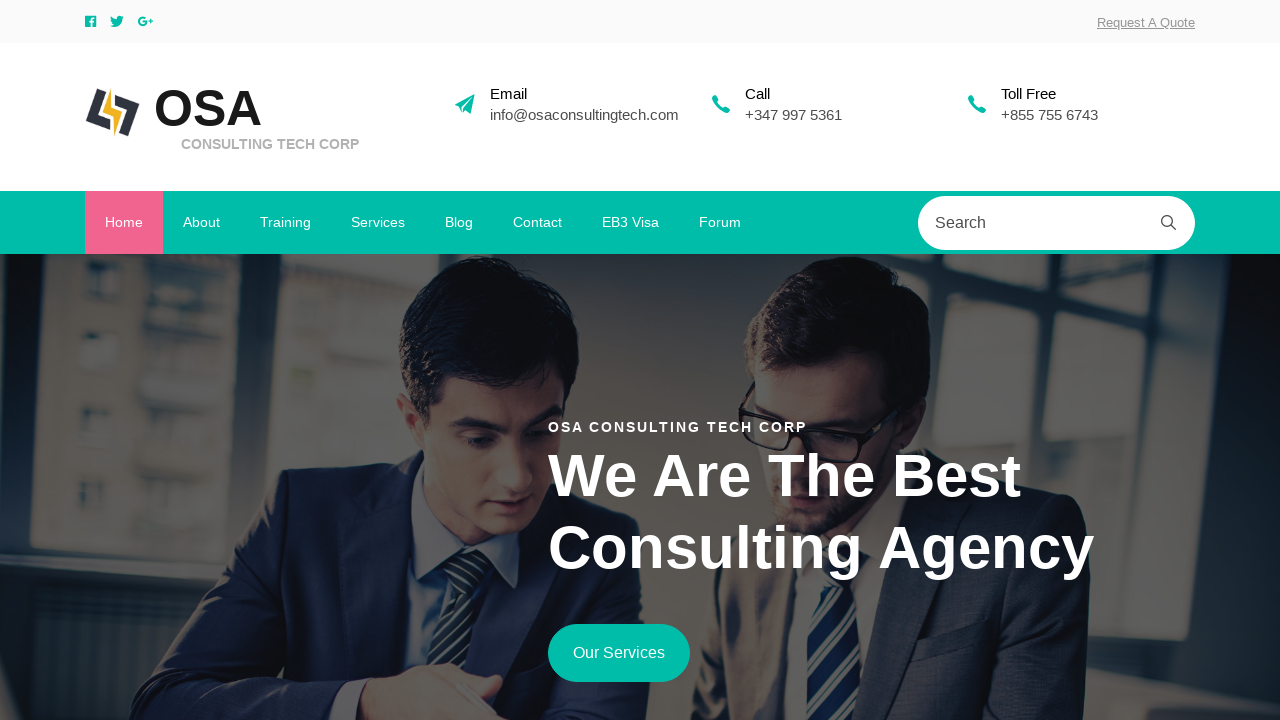

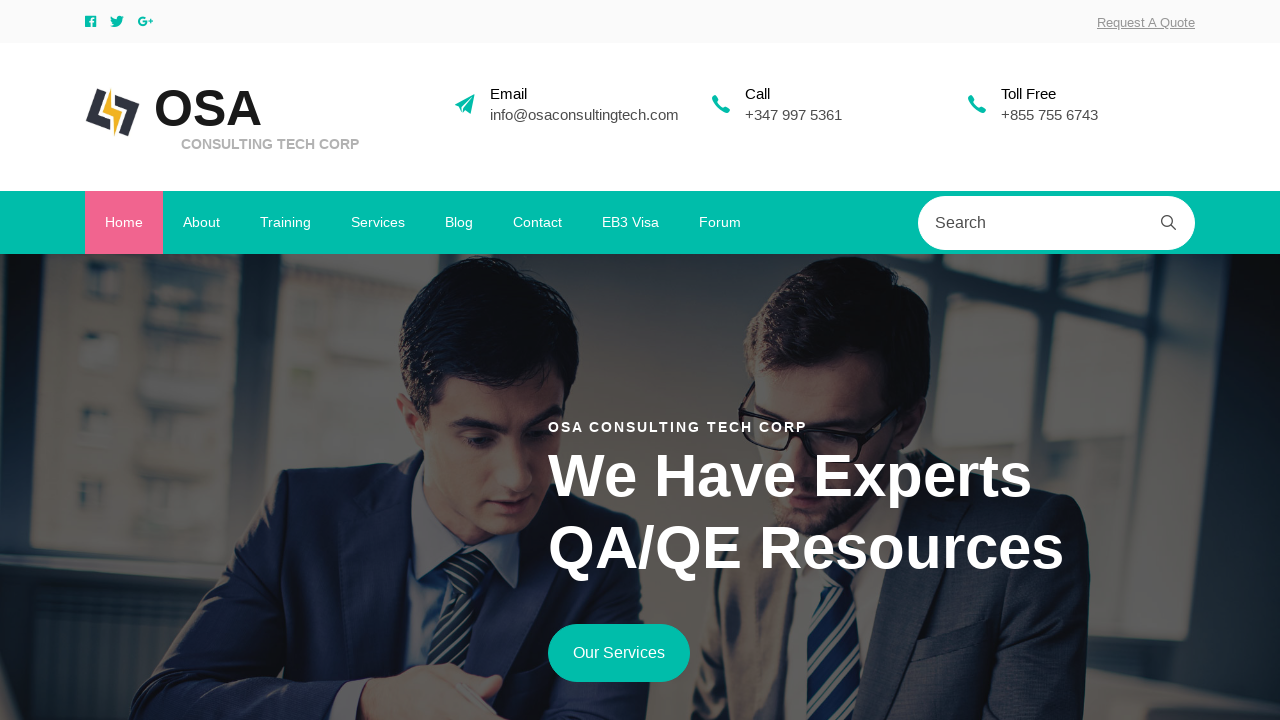